Tests the Turkish dictionary search functionality by entering a search term, submitting the form, and verifying that search results are displayed.

Starting URL: http://www.dildernegi.org.tr/TR,274/turkce-sozluk-ara-bul.html

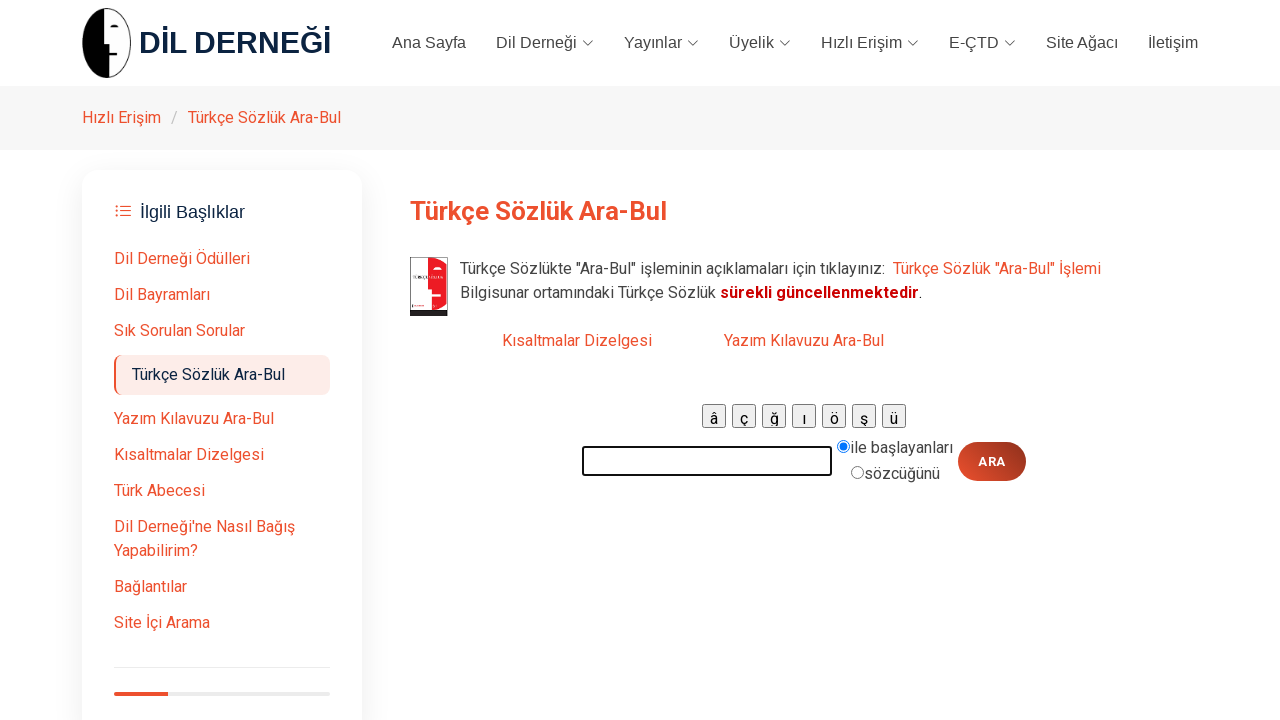

Filled search input with 'kalem' on #txtSozlukText
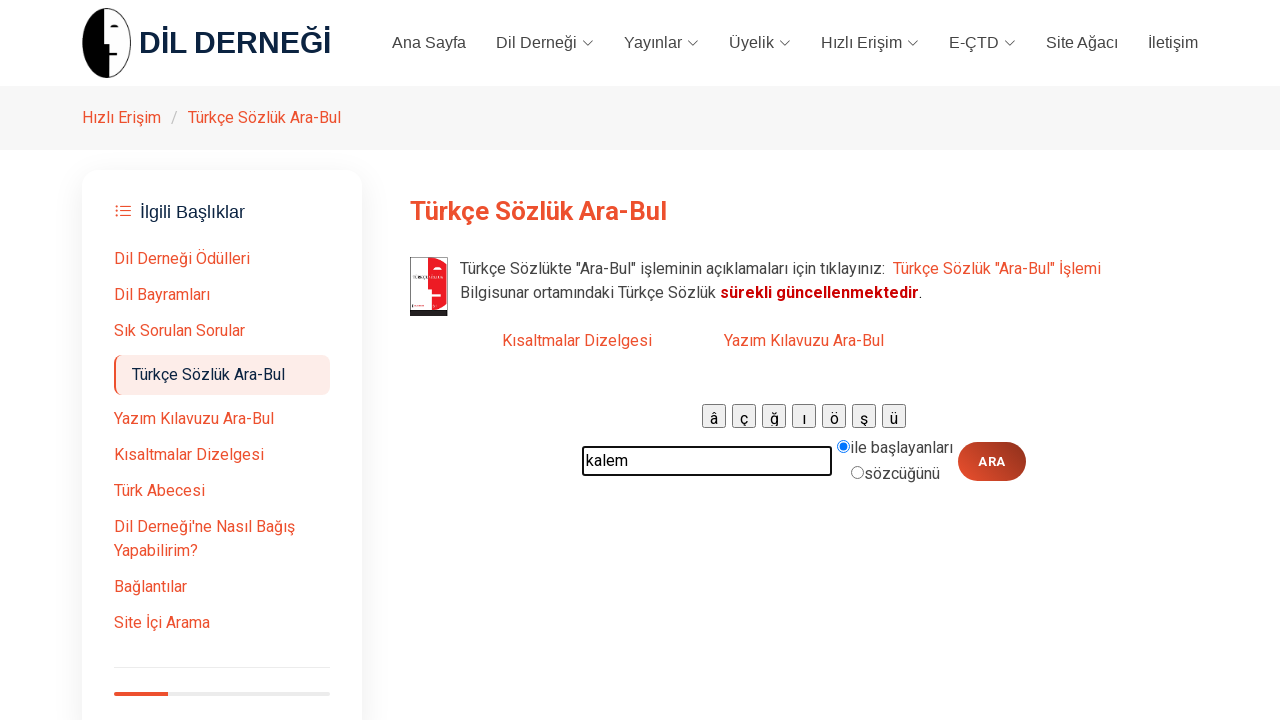

Pressed Enter to submit the search form on #txtSozlukText
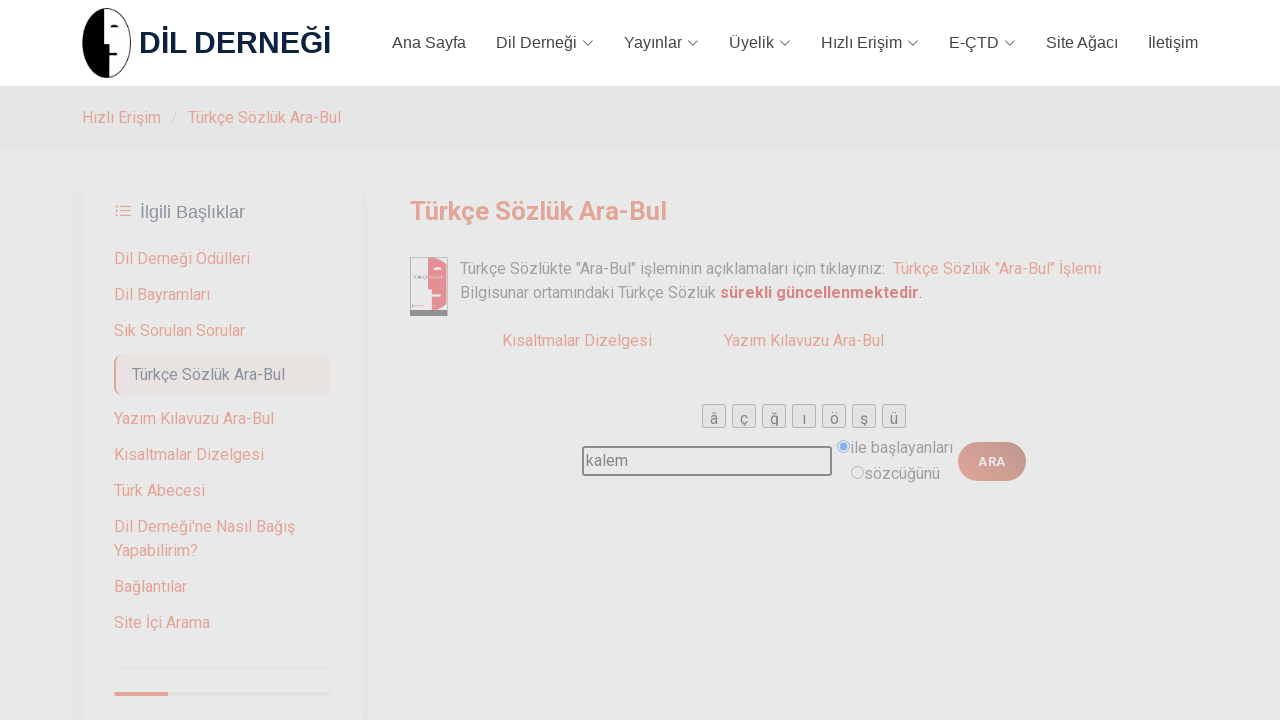

Loading indicator disappeared
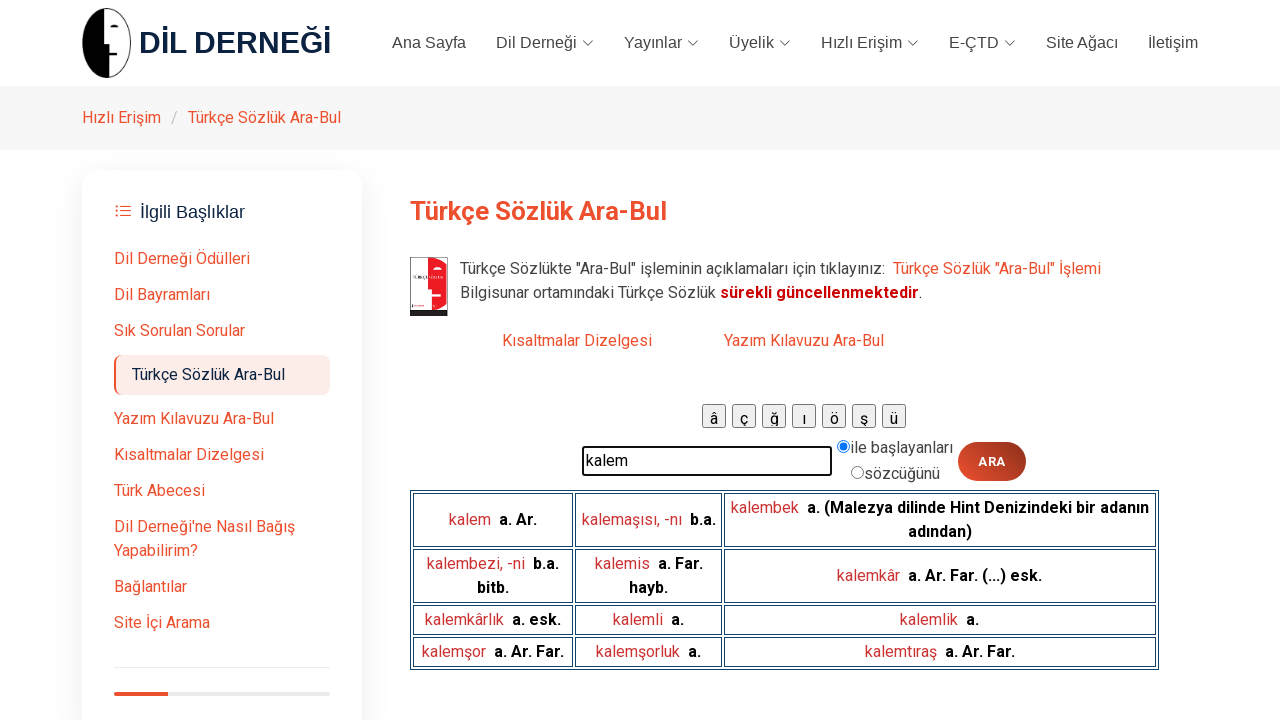

Search results table loaded and first result is visible
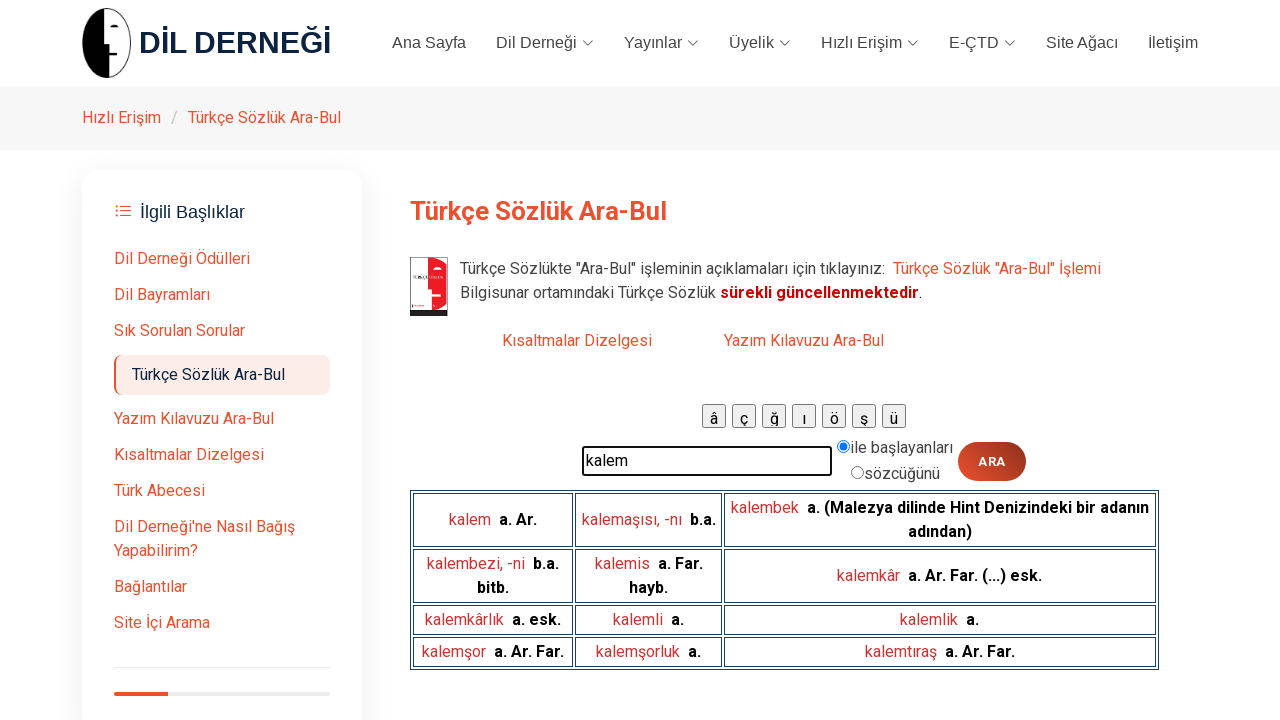

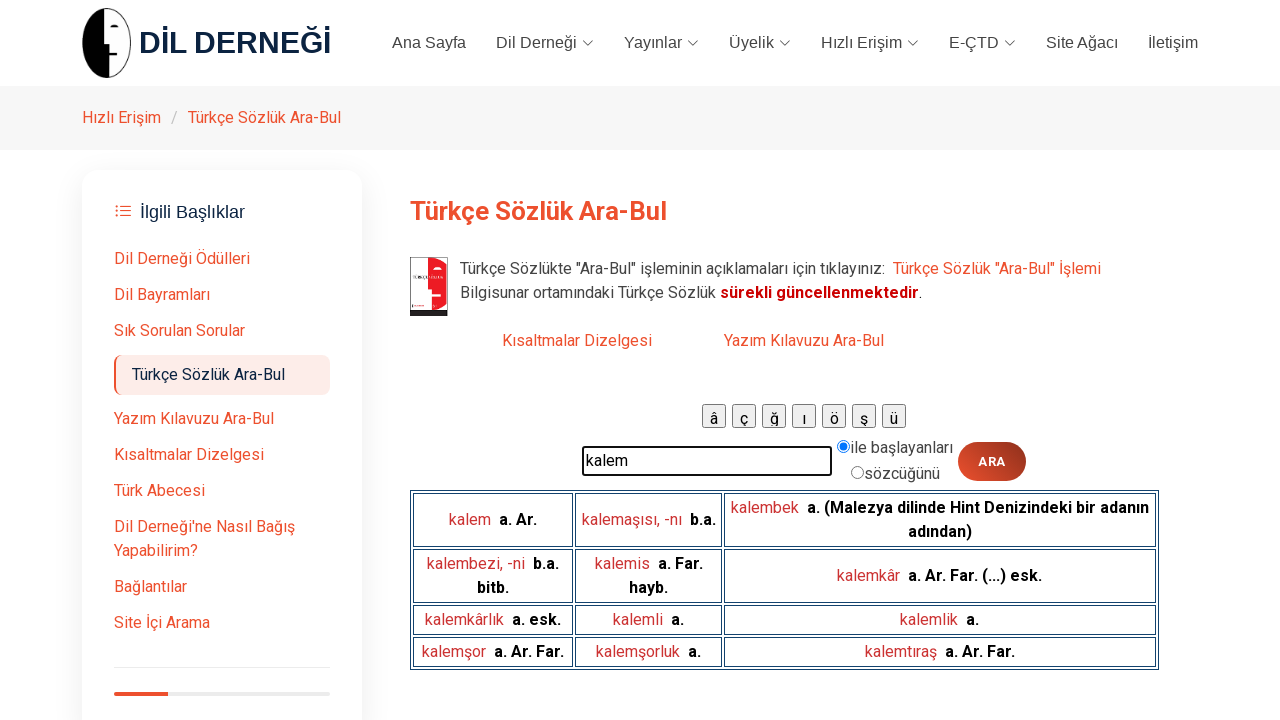